Tests checkbox functionality by verifying initial state, clicking a checkbox, and confirming it becomes selected

Starting URL: https://rahulshettyacademy.com/dropdownsPractise/

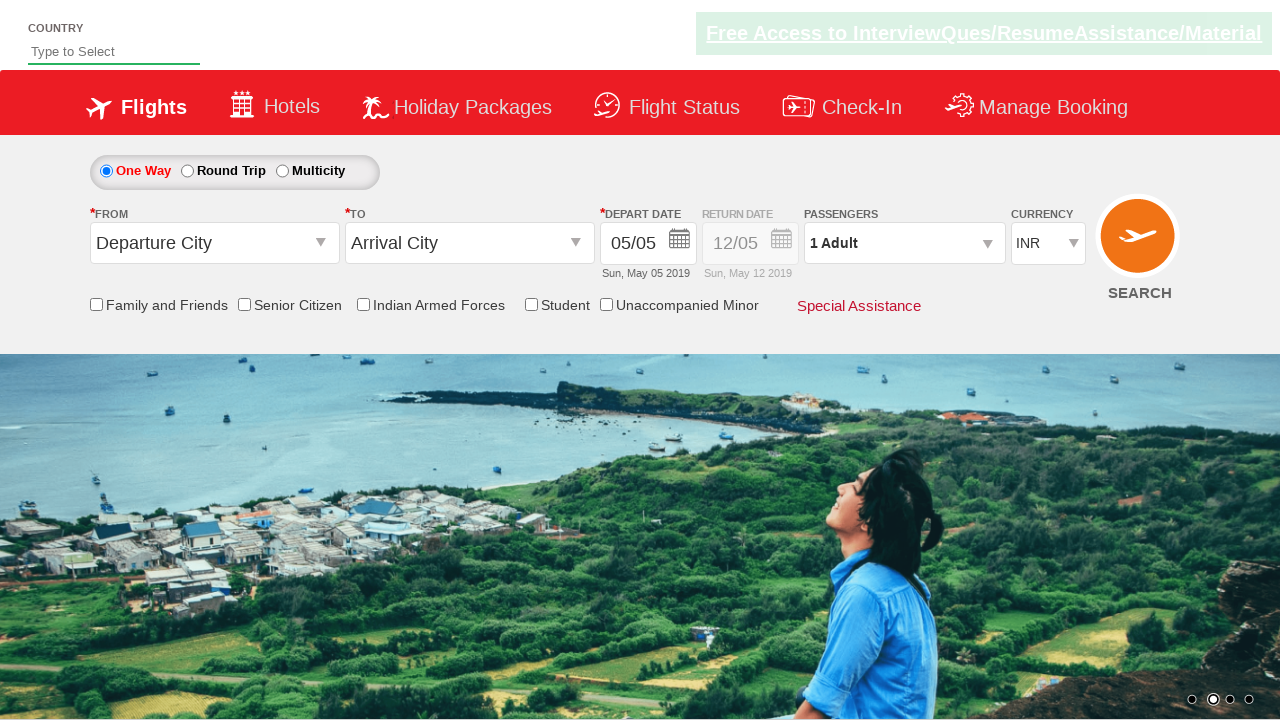

Verified that friends and family checkbox is initially not selected
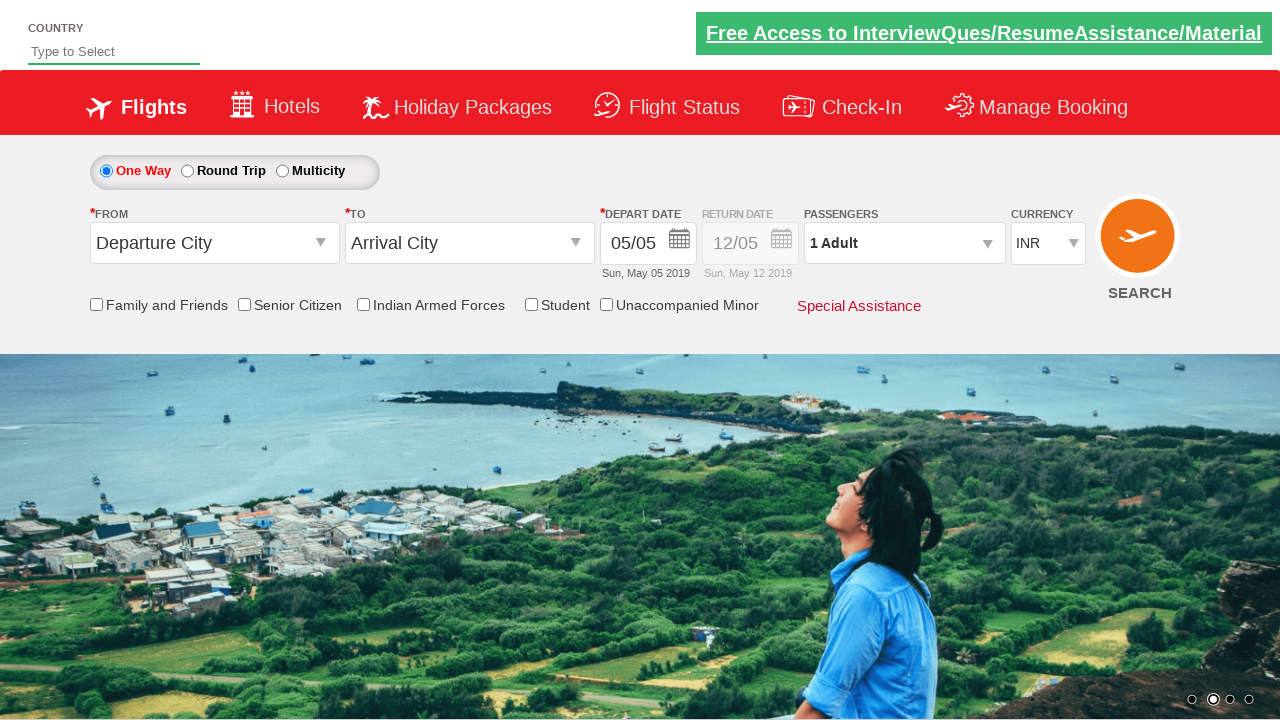

Clicked the friends and family checkbox at (96, 304) on input#ctl00_mainContent_chk_friendsandfamily
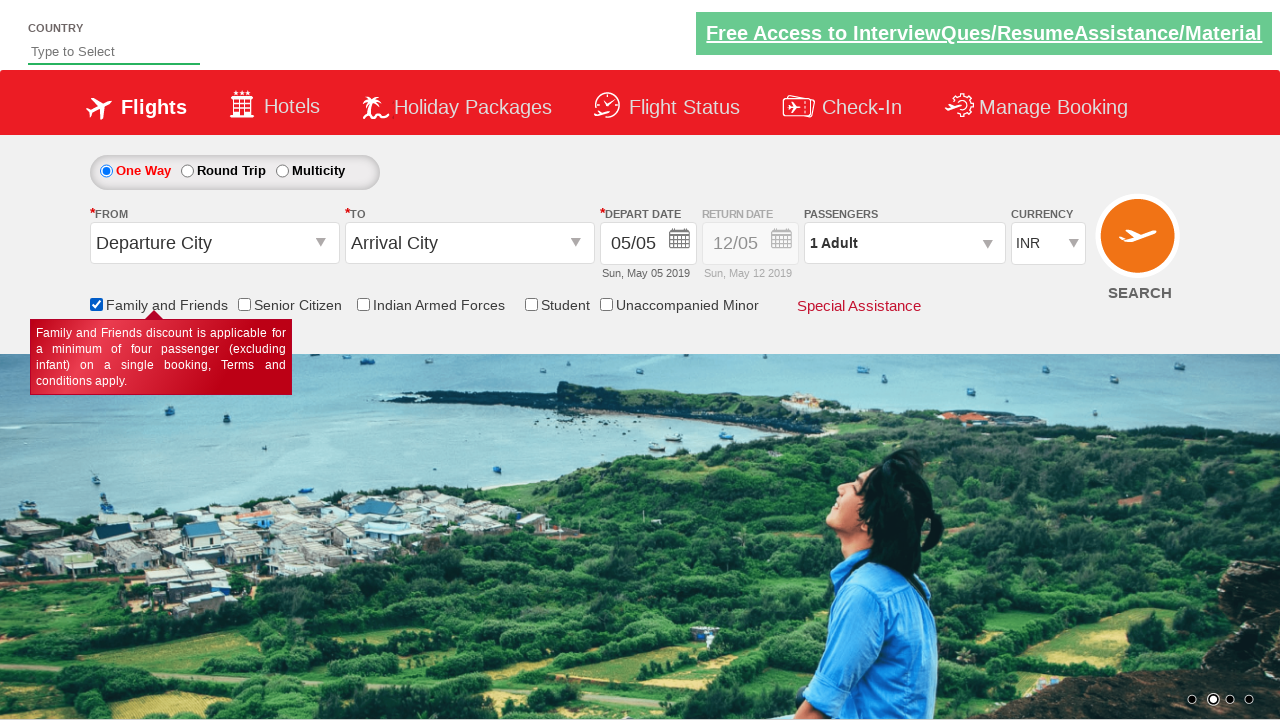

Verified that friends and family checkbox is now selected
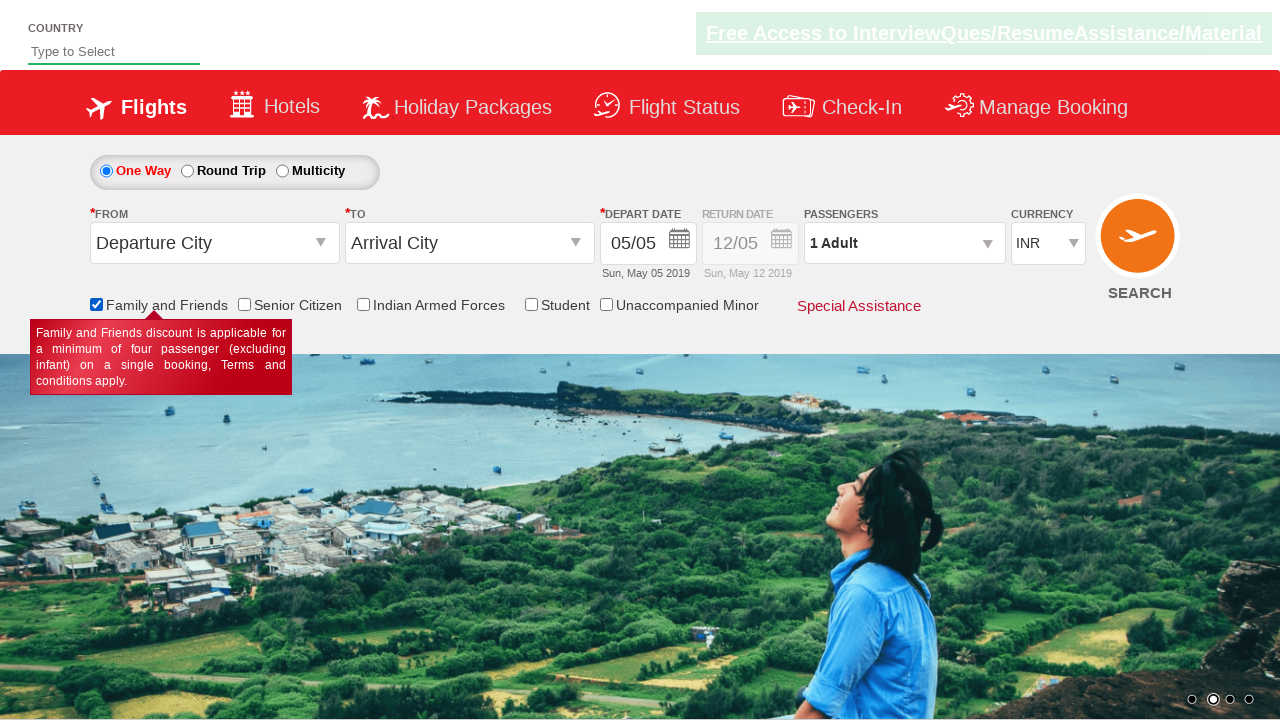

Counted total checkboxes on the page: 6
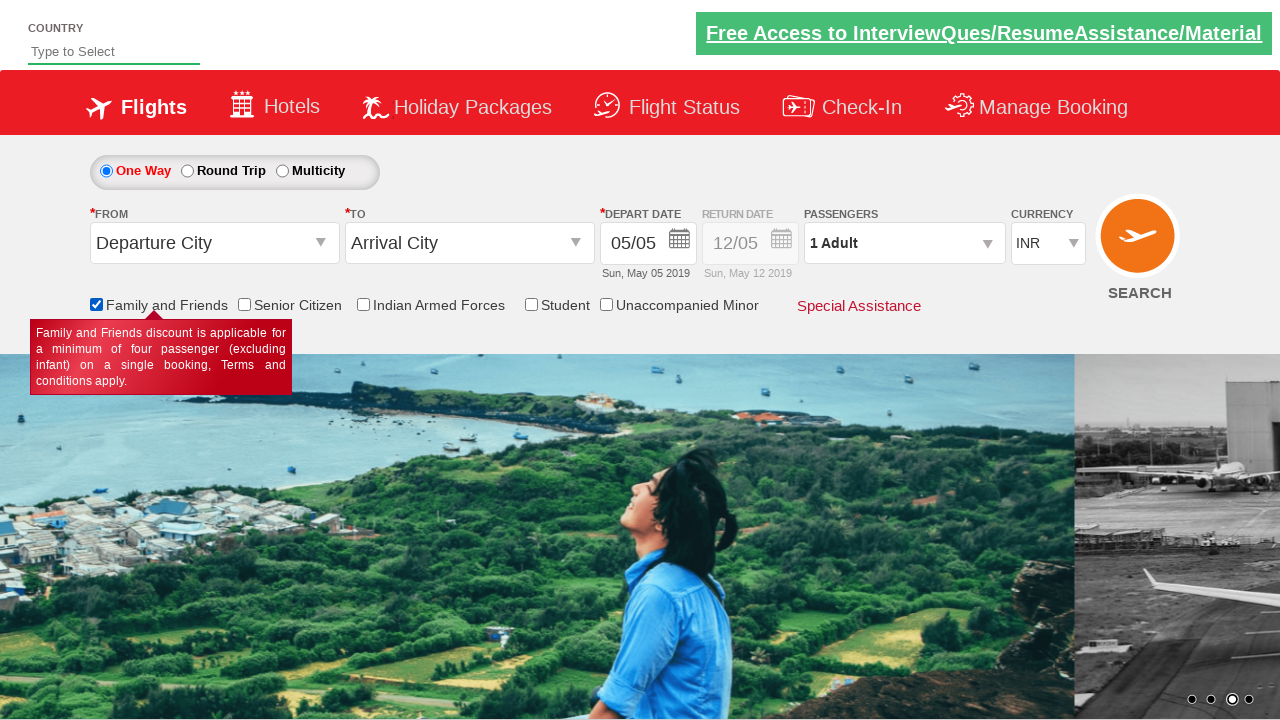

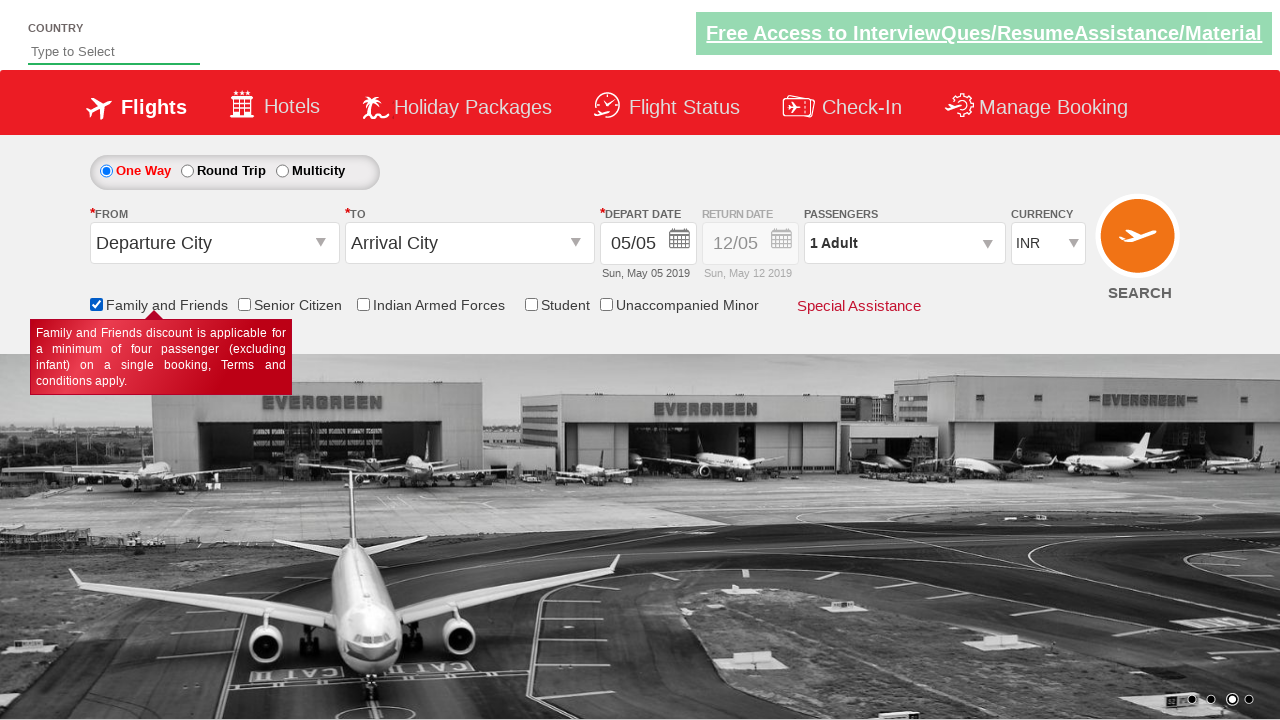